Tests the AngularJS tutorial page by entering a name in the input field and verifying the greeting message updates accordingly

Starting URL: http://www.angularjs.org

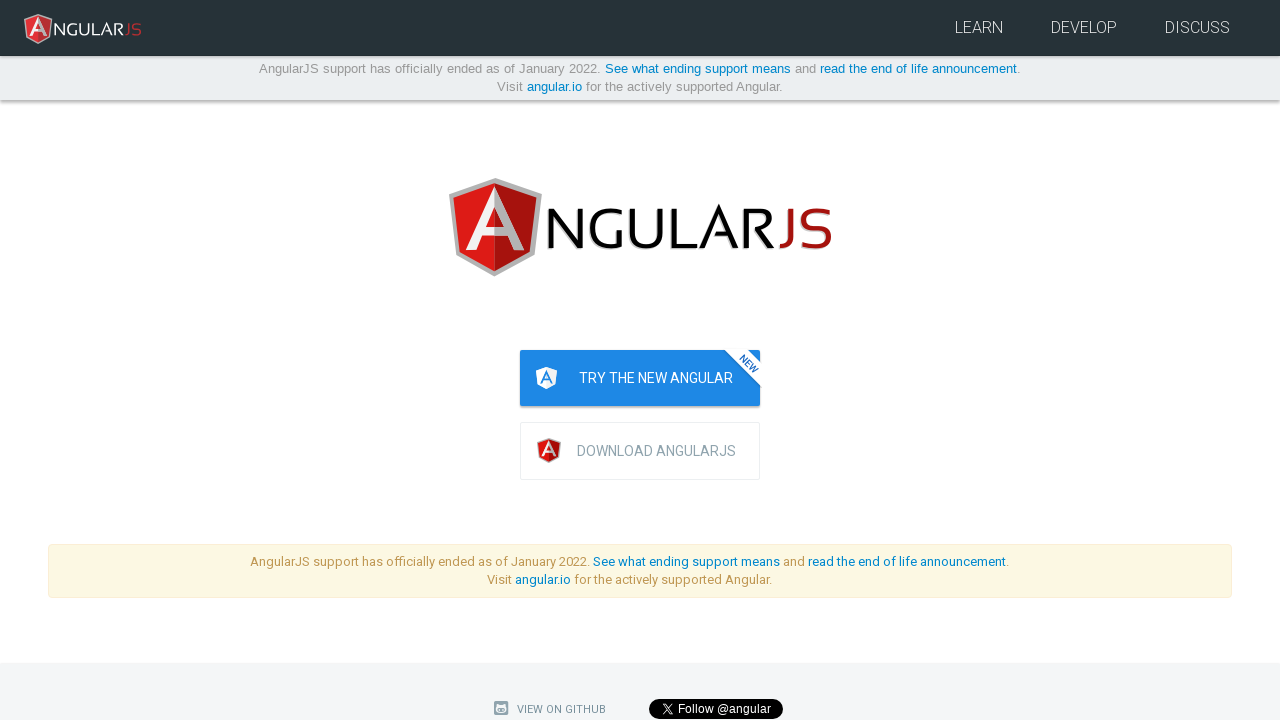

Navigated to AngularJS tutorial page
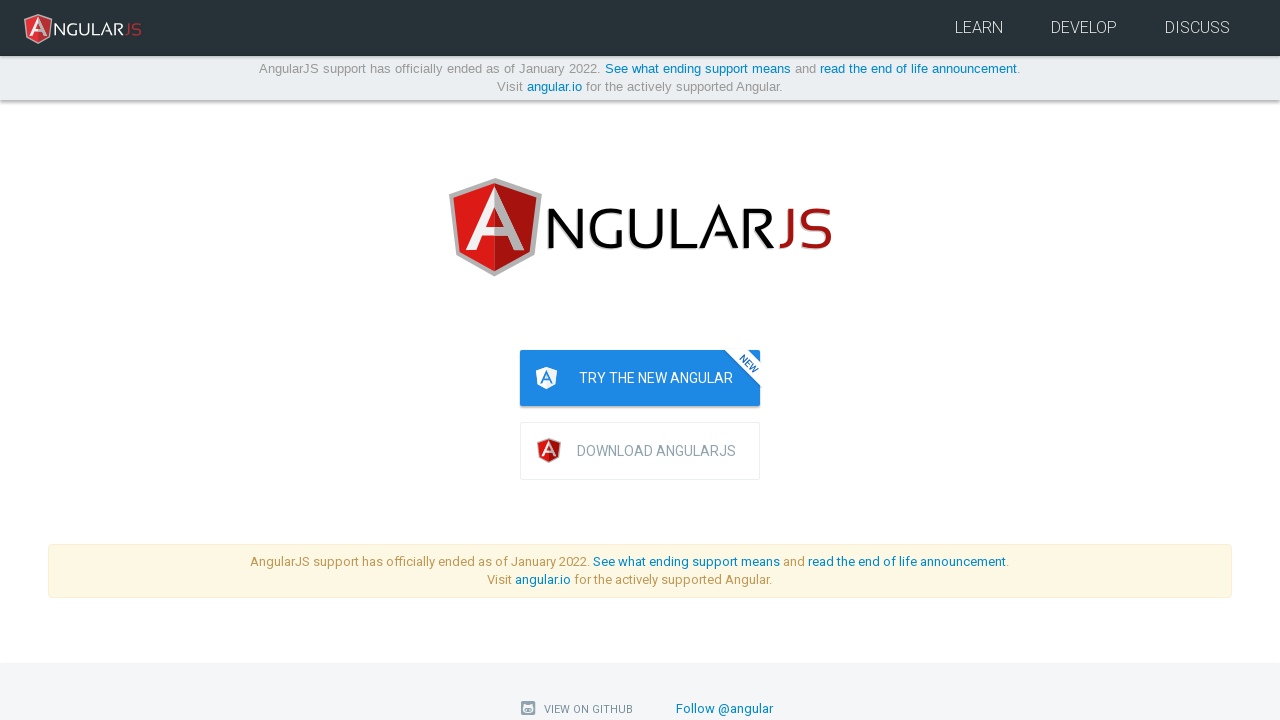

Filled name input field with 'Julie' on input[ng-model='yourName']
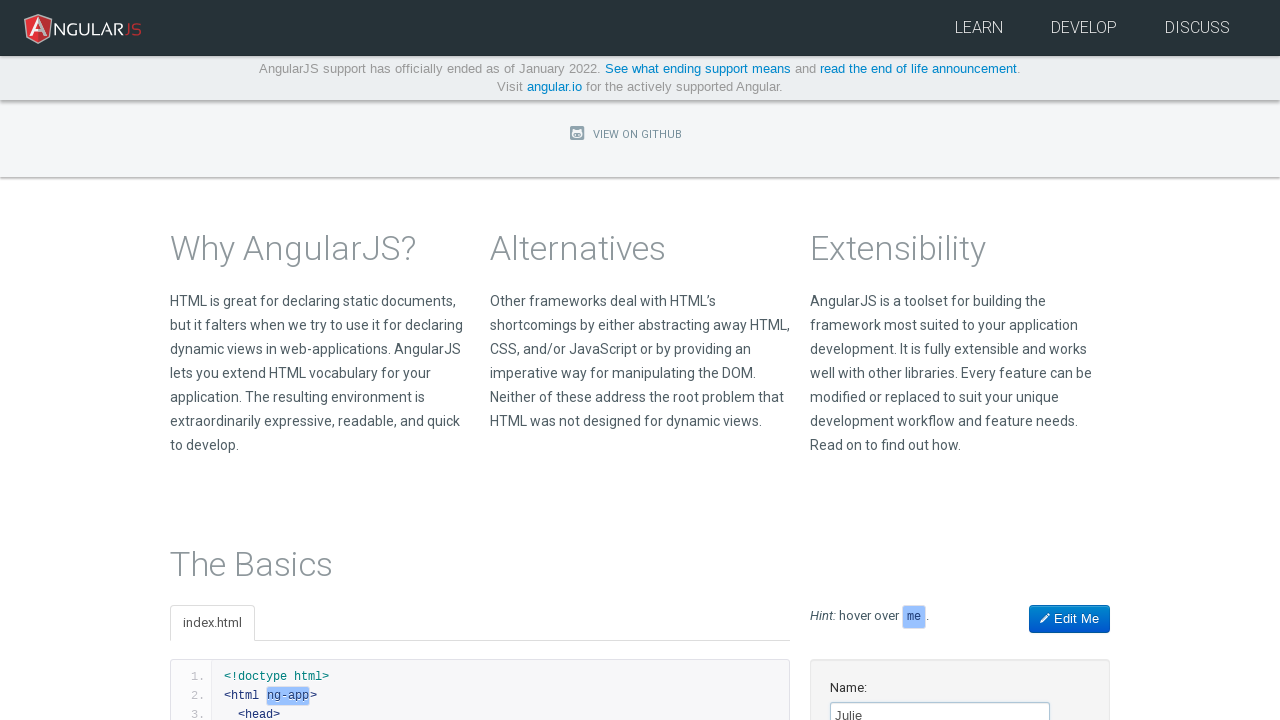

Located greeting message element
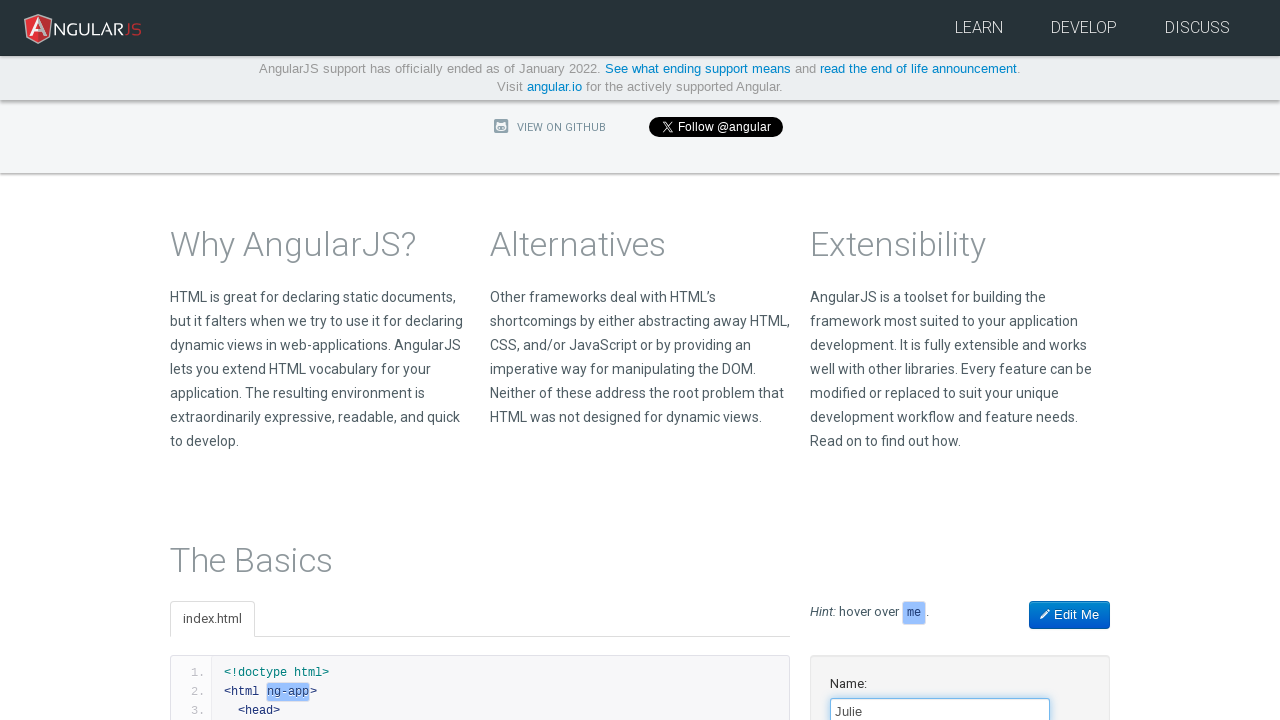

Greeting message 'Hello Julie!' is now visible, confirming binding works correctly
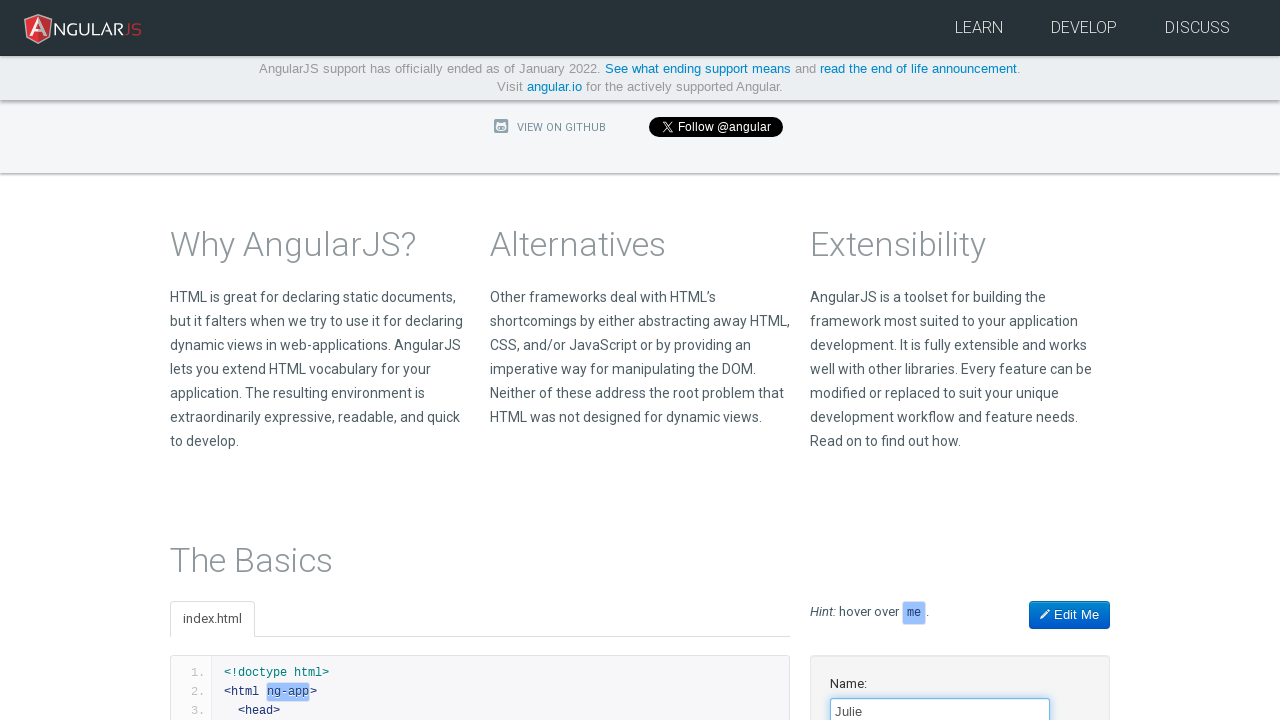

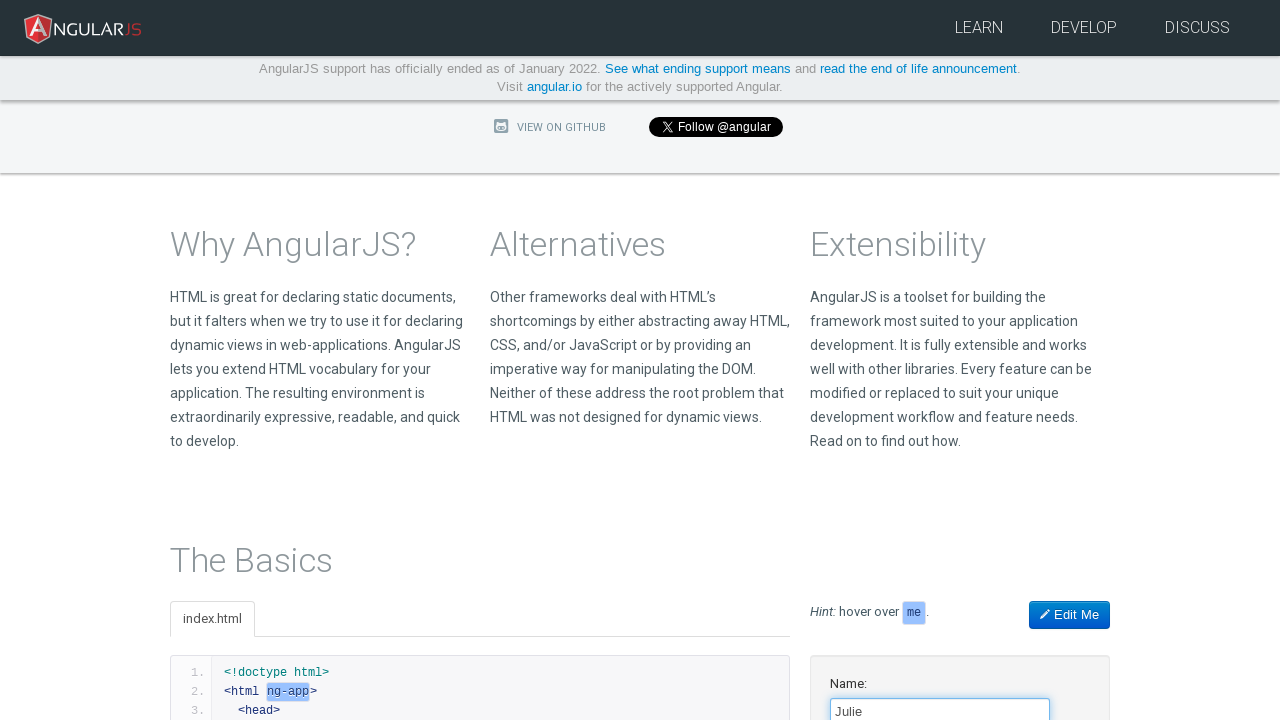